Tests window handling by clicking a button inside an iframe that opens a new window, then switches between windows to verify navigation

Starting URL: https://www.w3schools.com/jsref/tryit.asp?filename=tryjsref_win_open

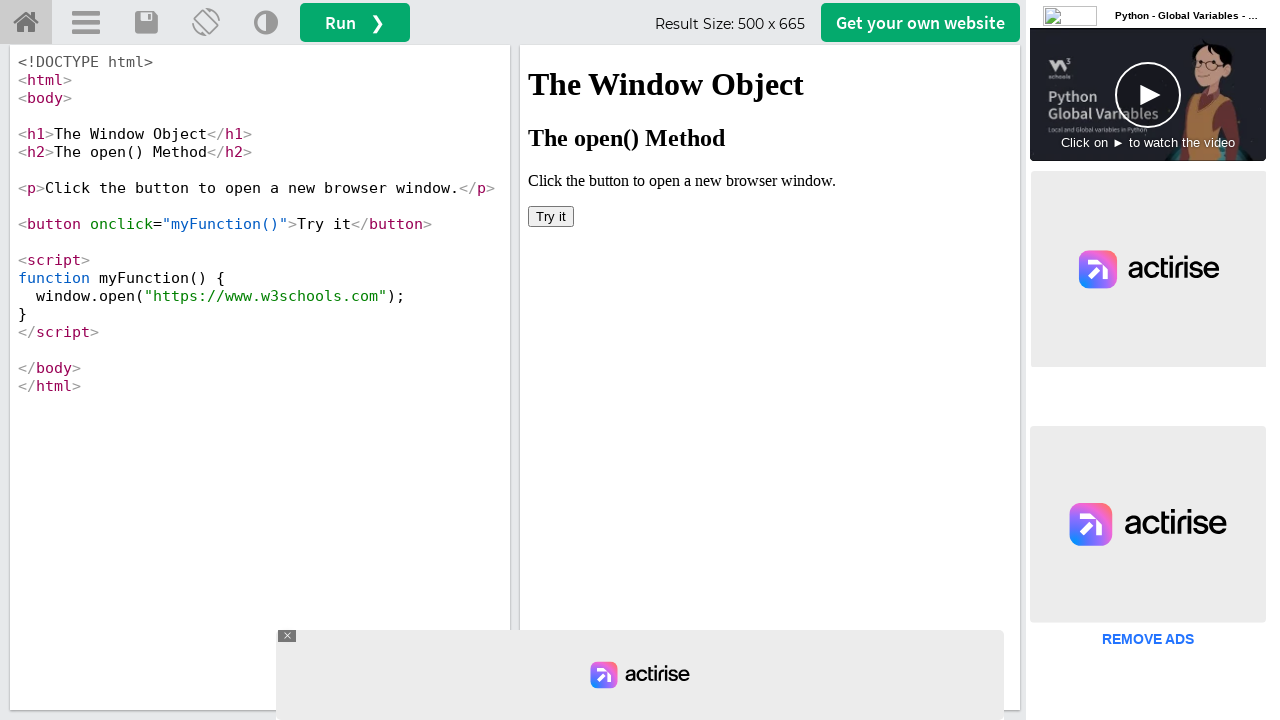

Located iframe with id 'iframeResult' containing the button
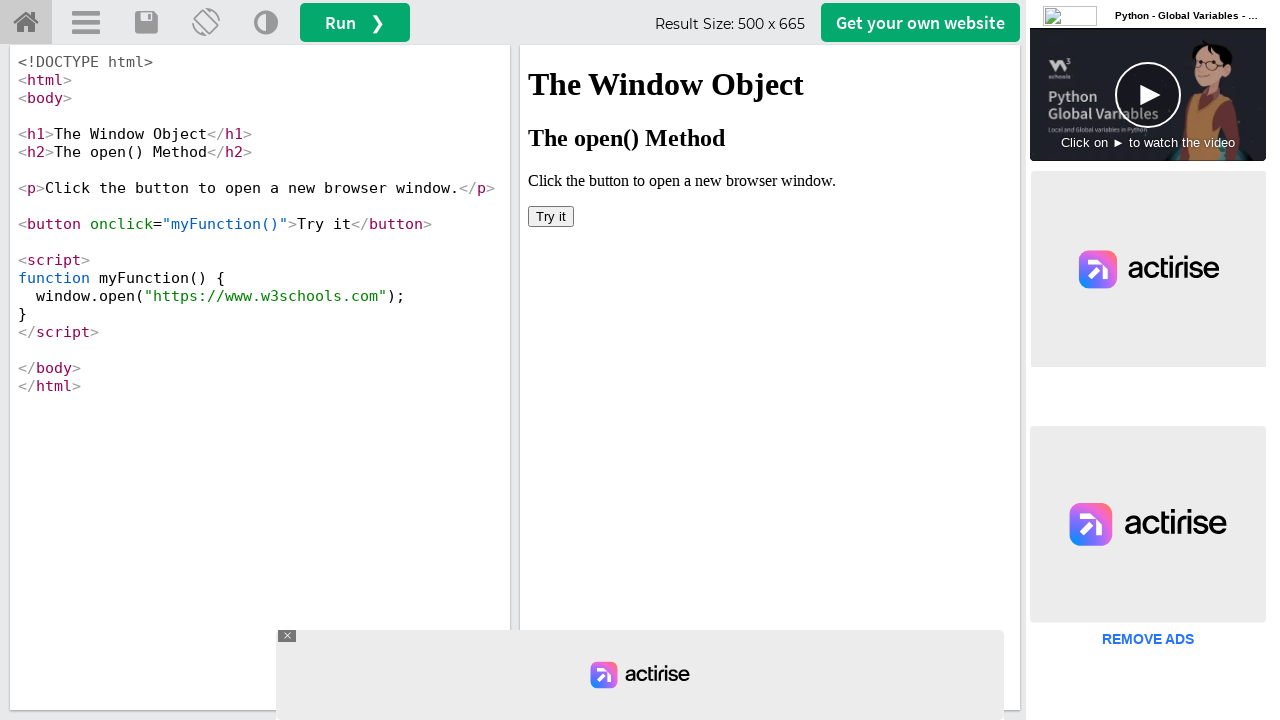

Clicked 'Try it' button inside iframe, new window opened at (551, 216) on iframe[id='iframeResult'] >> internal:control=enter-frame >> button:has-text('Tr
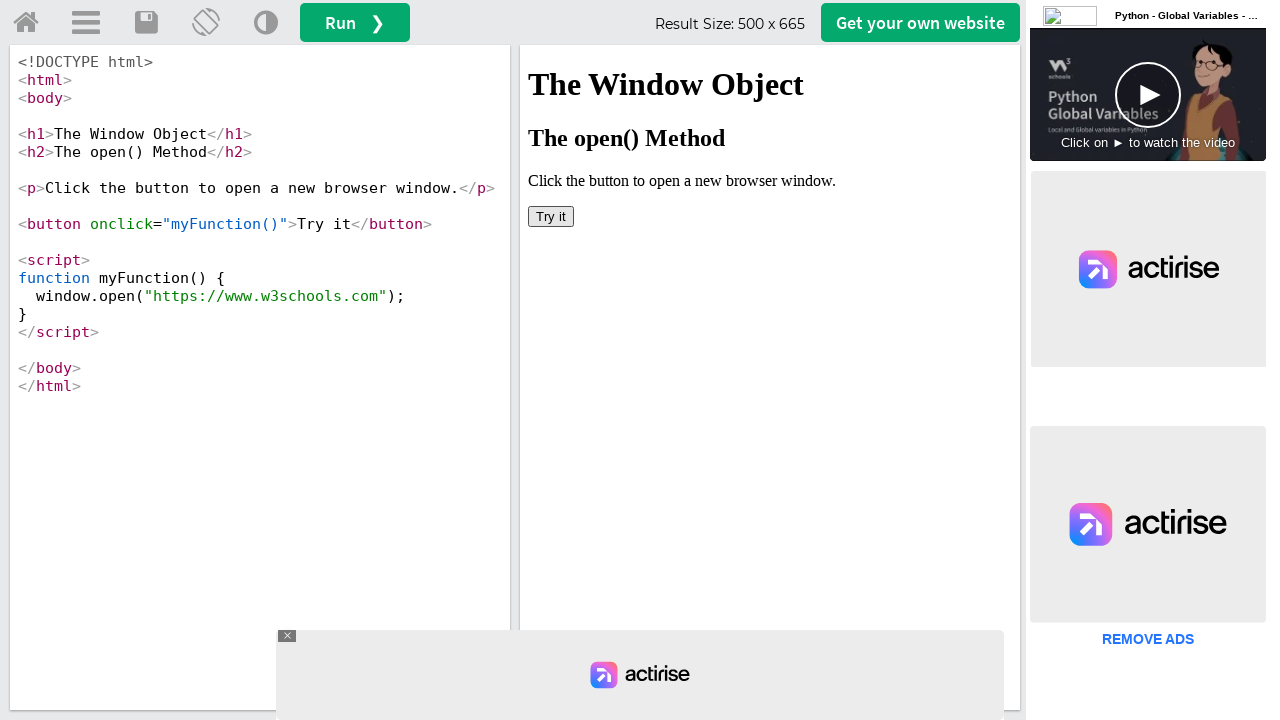

Captured reference to newly opened window
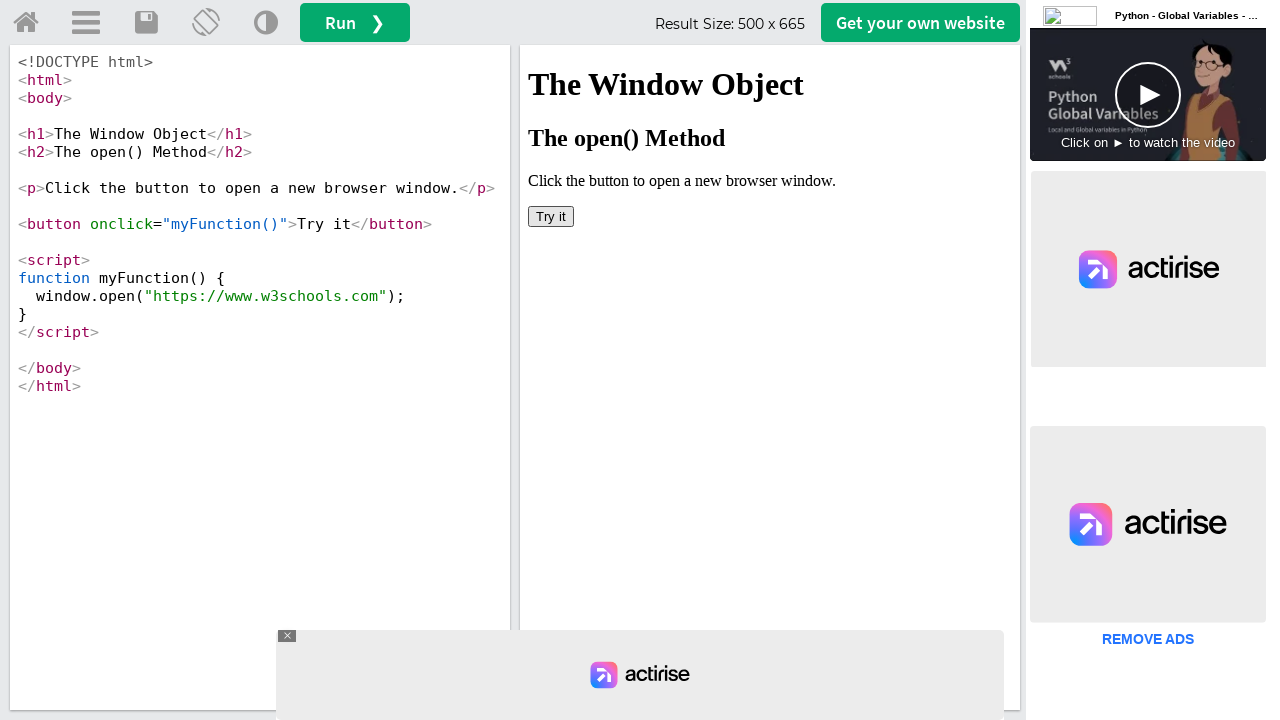

New window finished loading
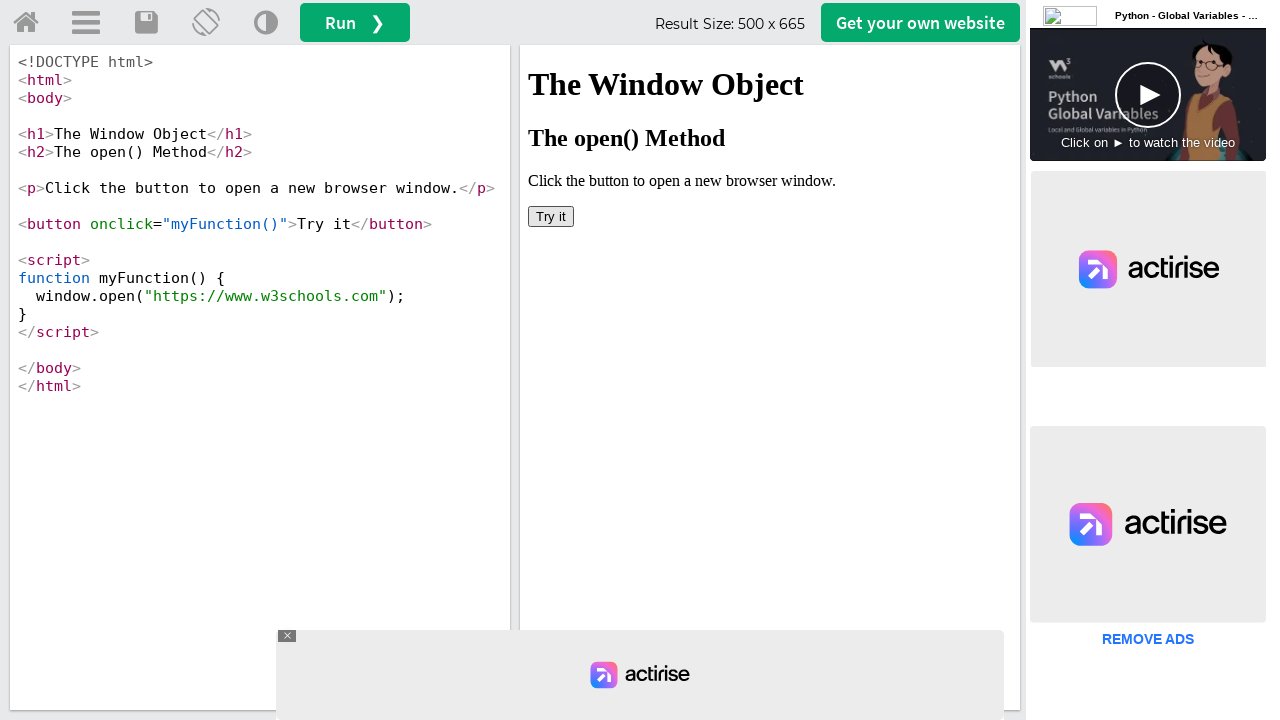

Retrieved page title: W3Schools Online Web Tutorials
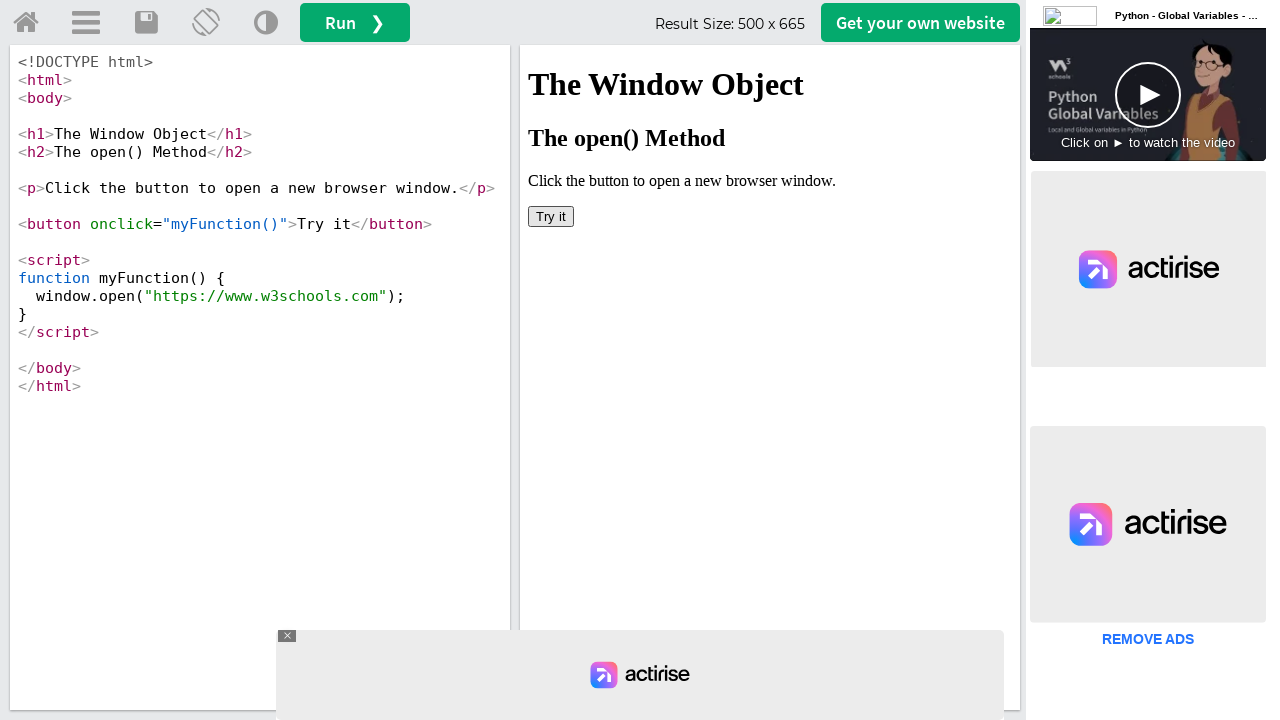

Retrieved page URL: https://www.w3schools.com/
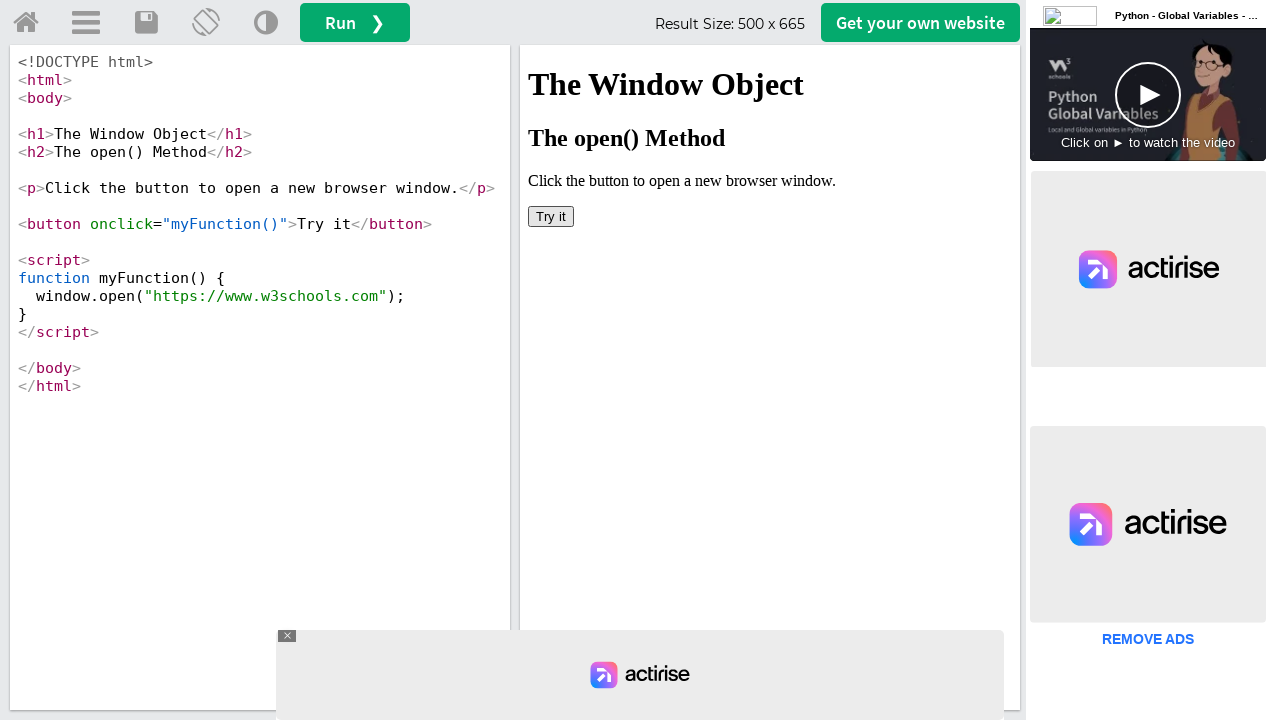

Closed the new window
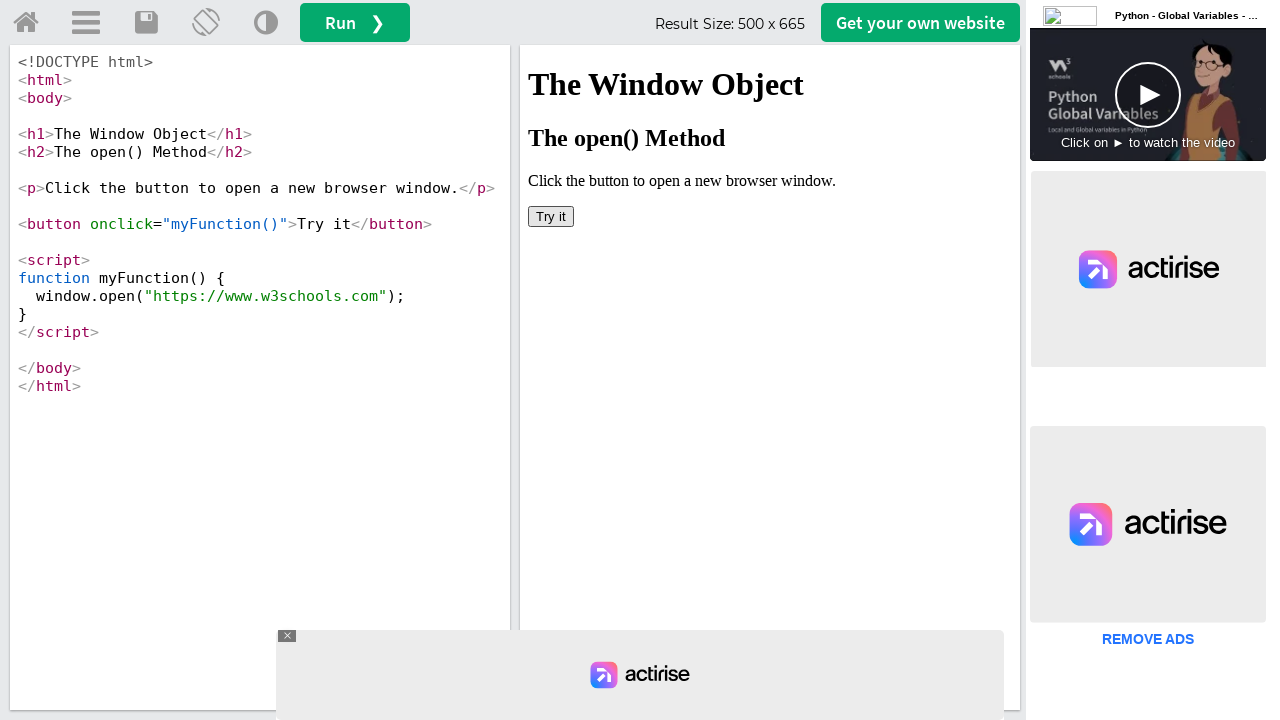

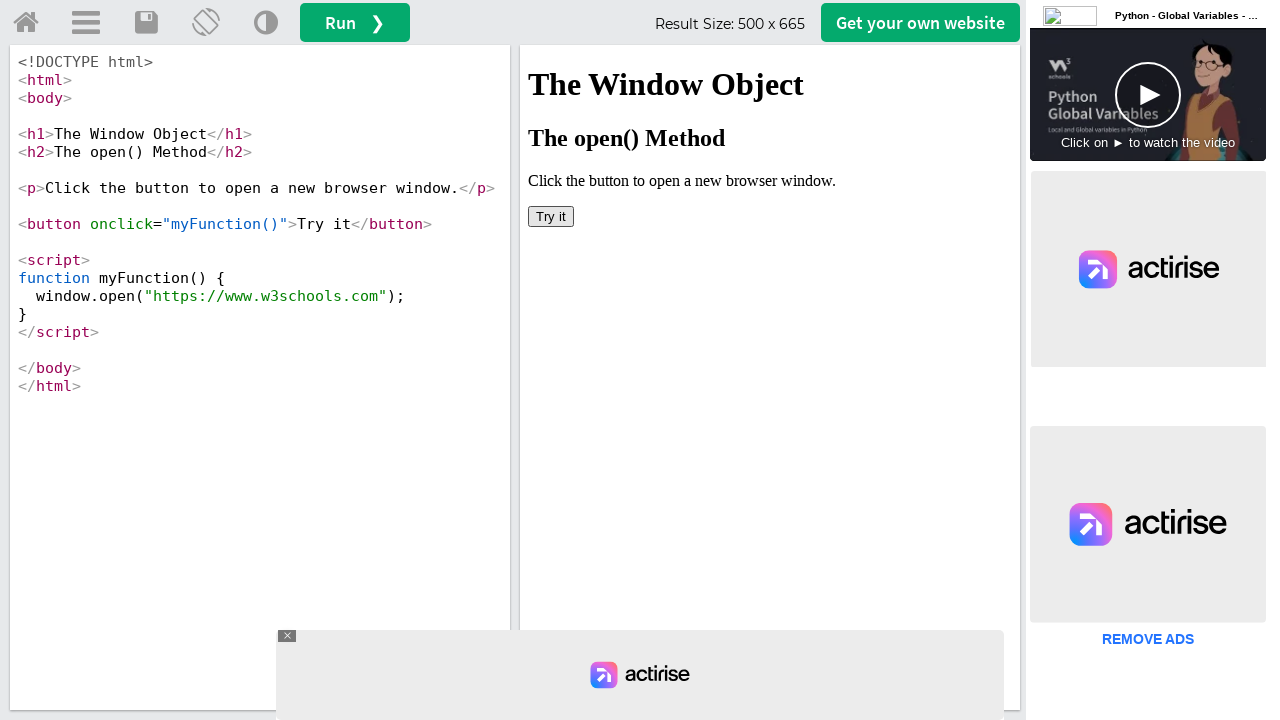